Tests checkbox functionality by checking if a checkbox is selected and then clicking it to toggle its state

Starting URL: https://www.selenium.dev/selenium/web/web-form.html

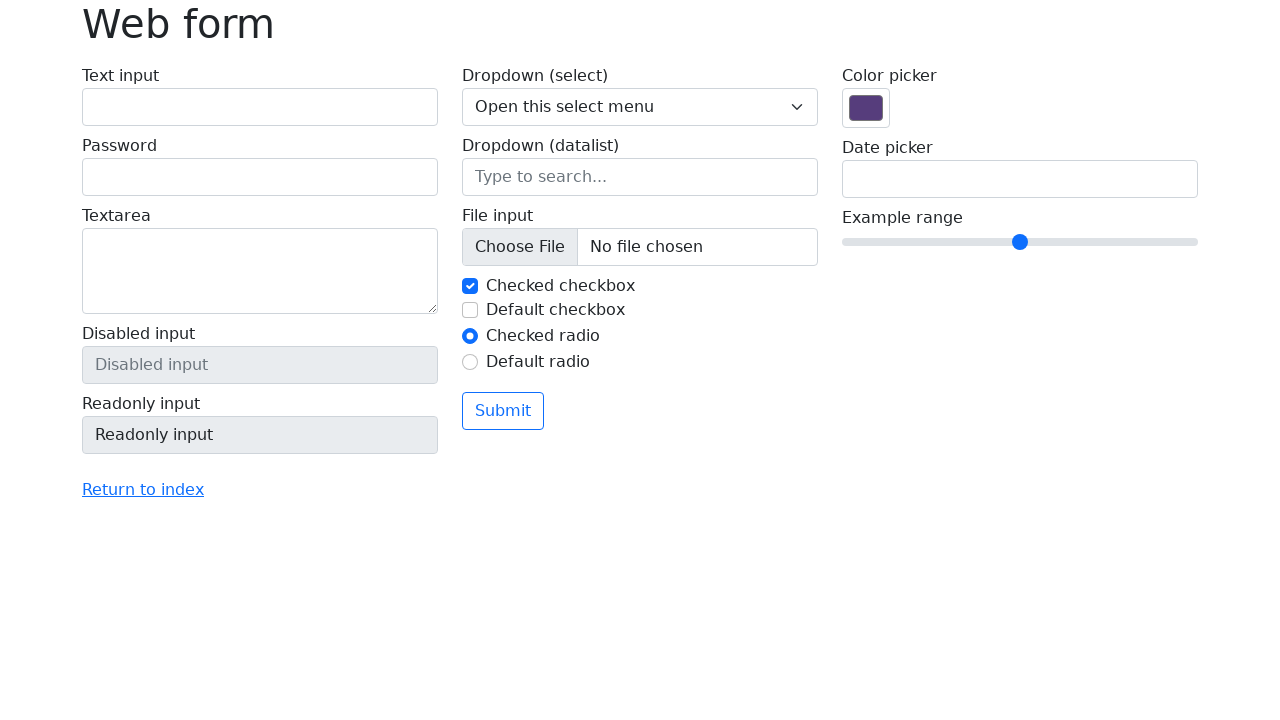

Located checkbox element with id 'my-check-2'
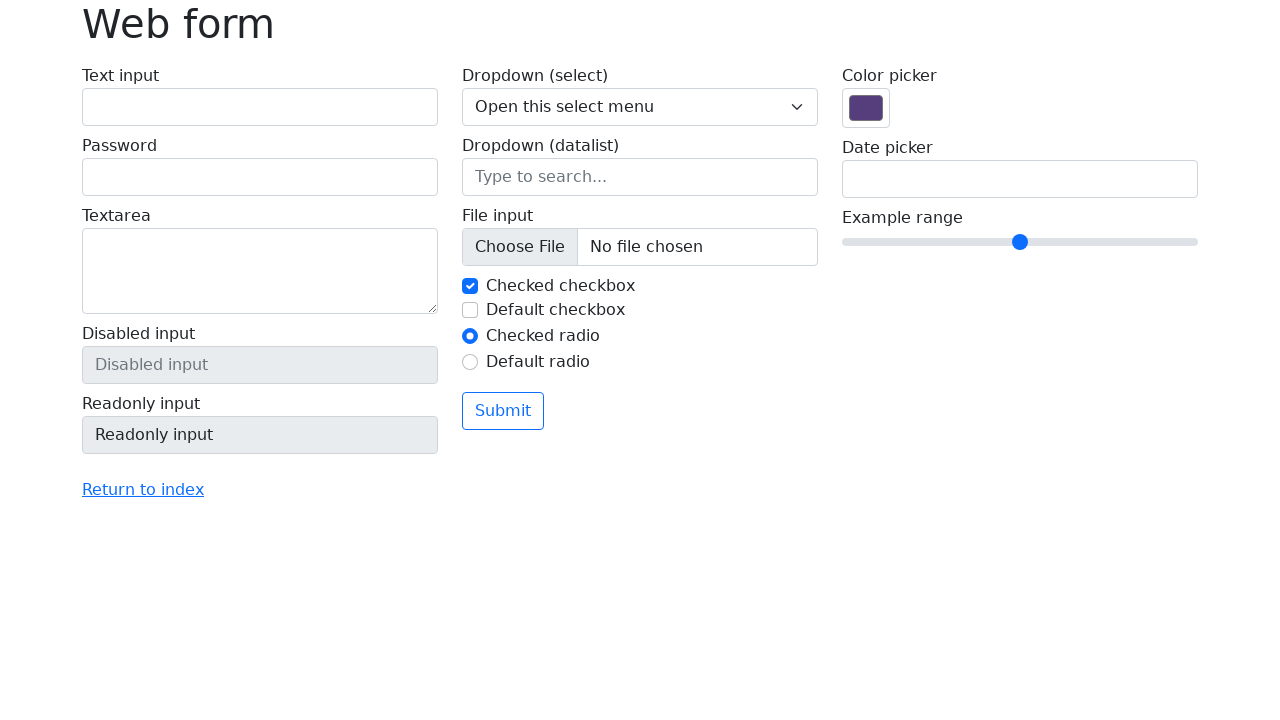

Clicked checkbox to toggle its state at (470, 310) on #my-check-2
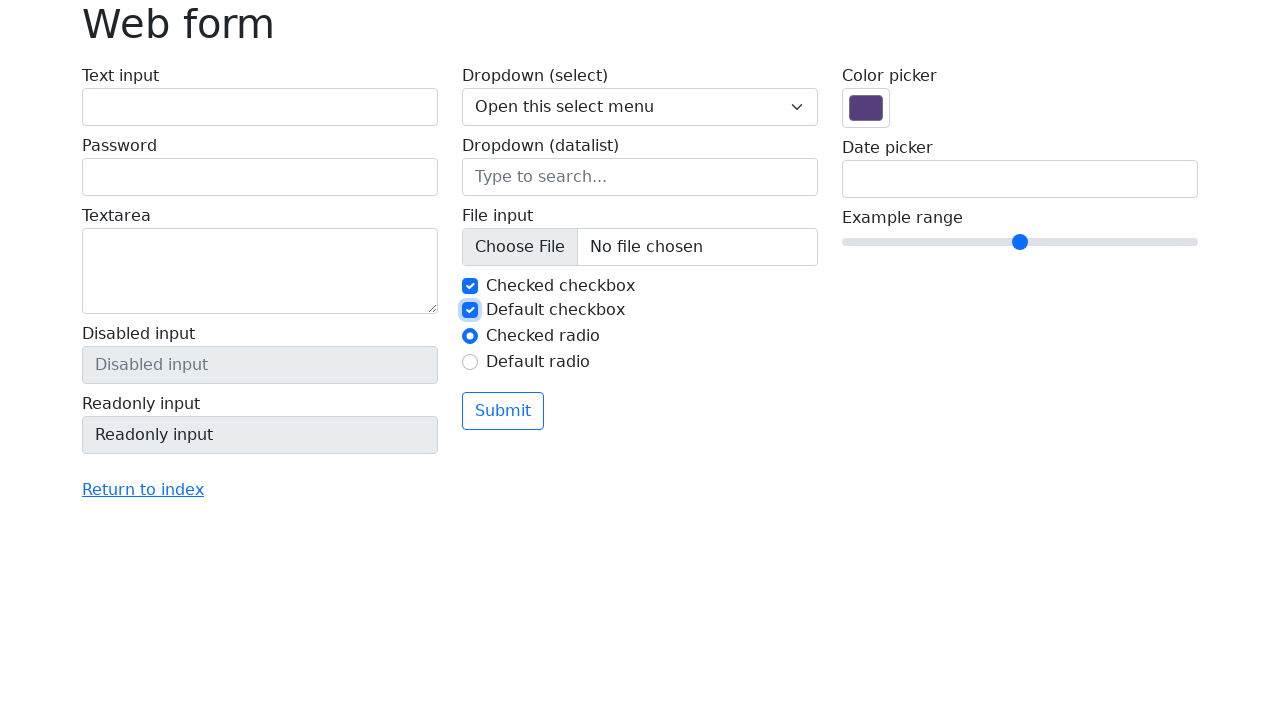

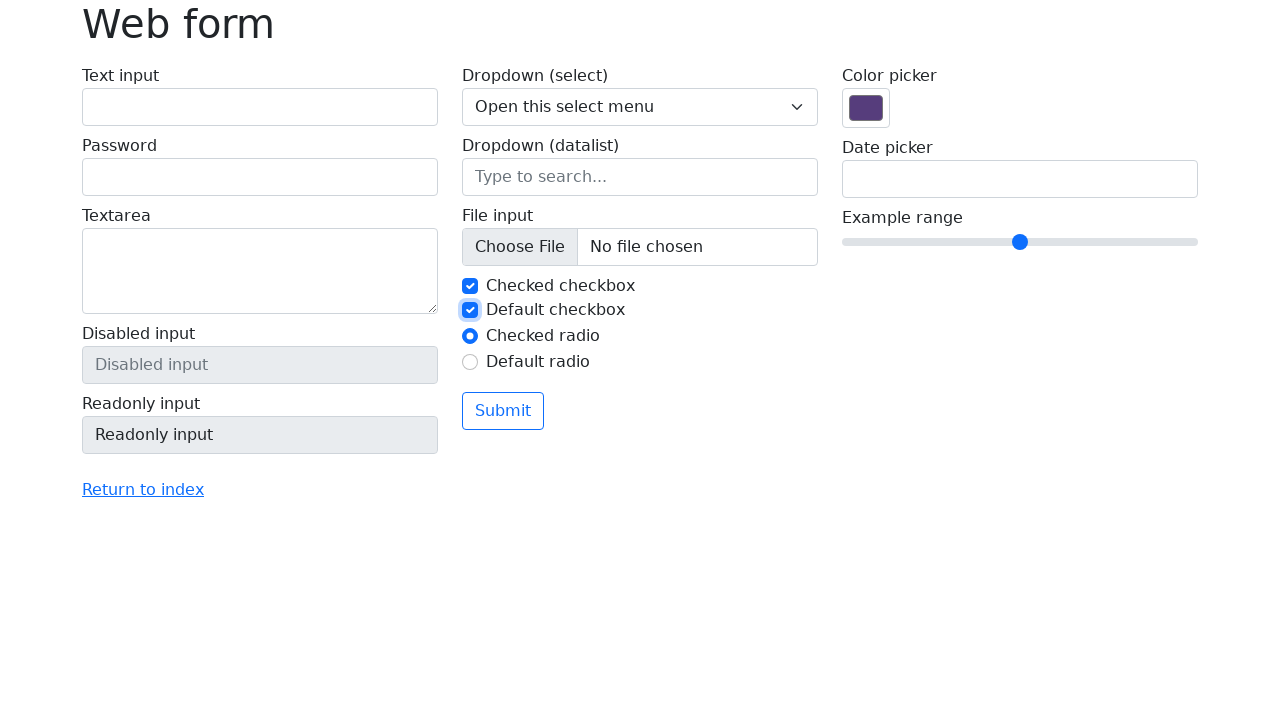